Tests clicking four "hard" buttons in sequence, waiting for each button to become enabled before clicking, and verifies the success message.

Starting URL: https://eviltester.github.io/synchole/buttons.html

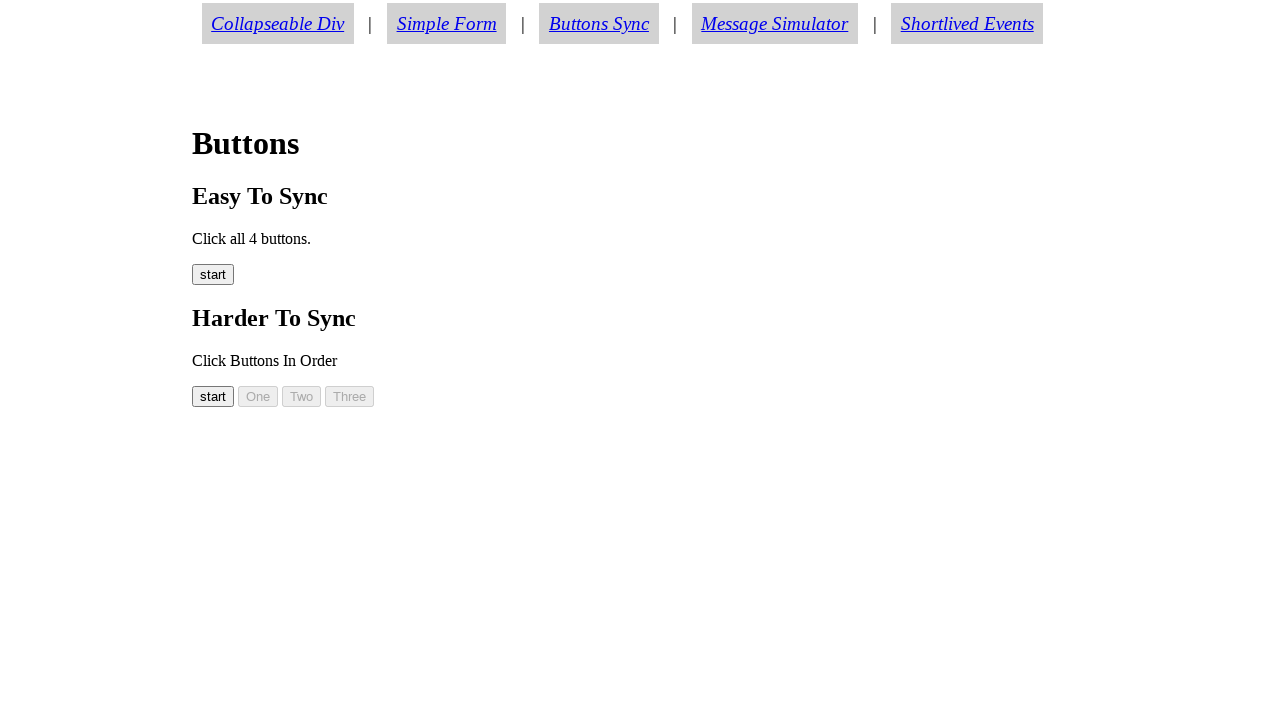

Hard button 1 is visible
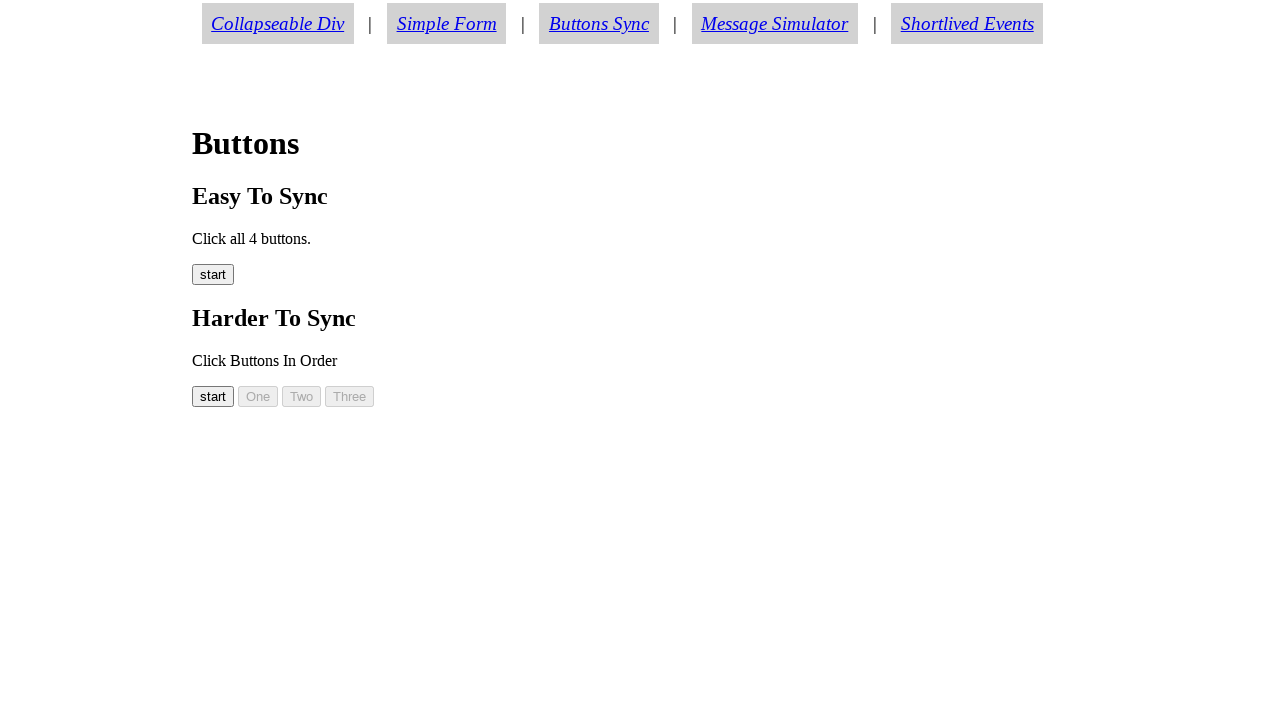

Hard button 1 is enabled
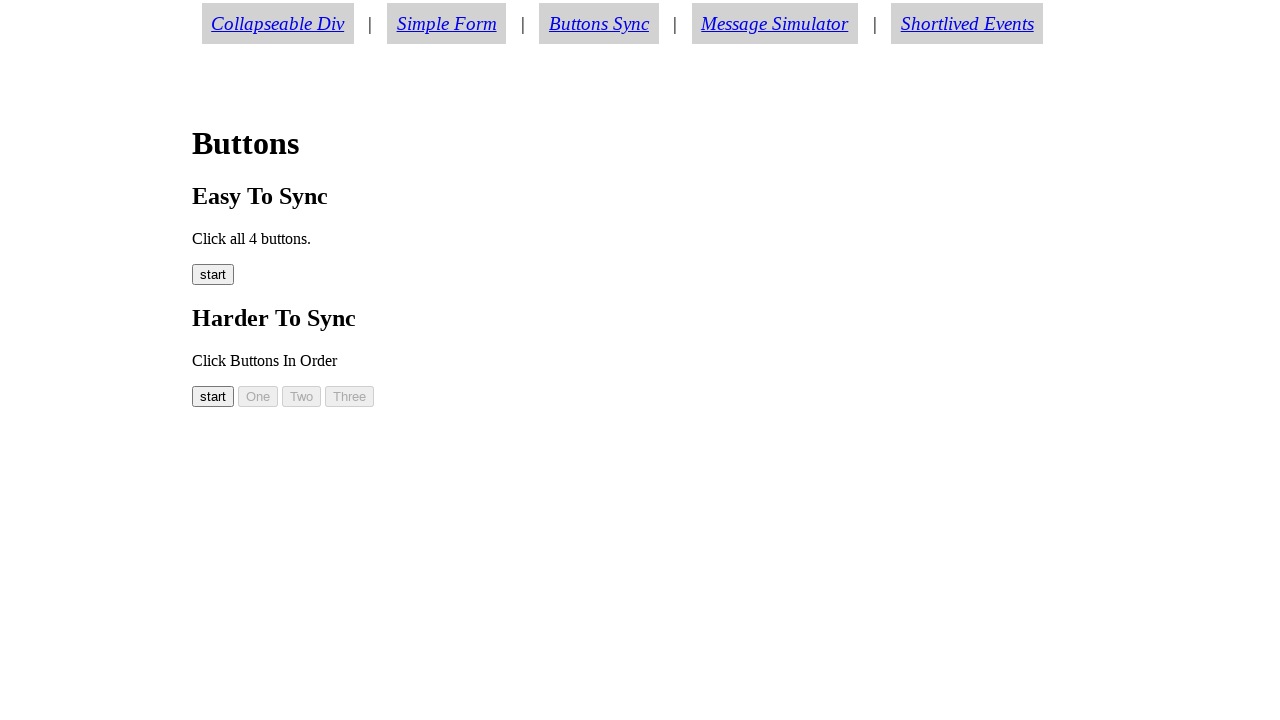

Clicked hard button 1 at (213, 396) on #button00
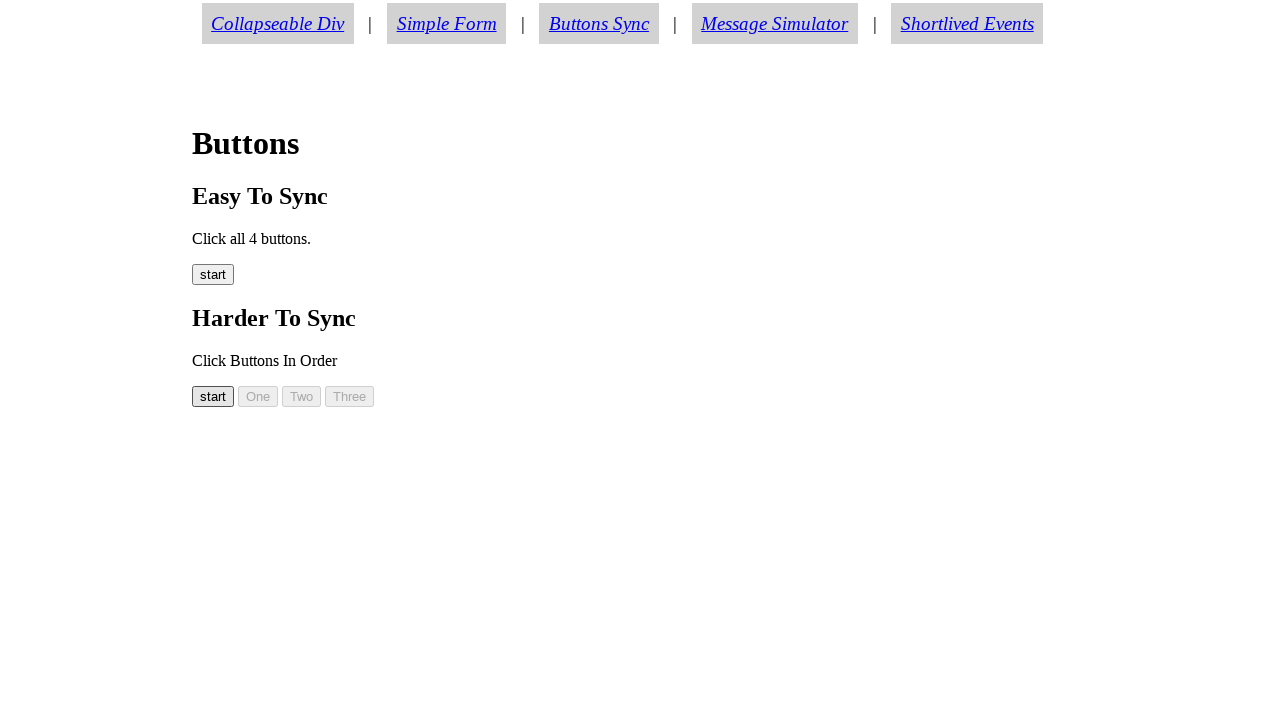

Hard button 2 is visible
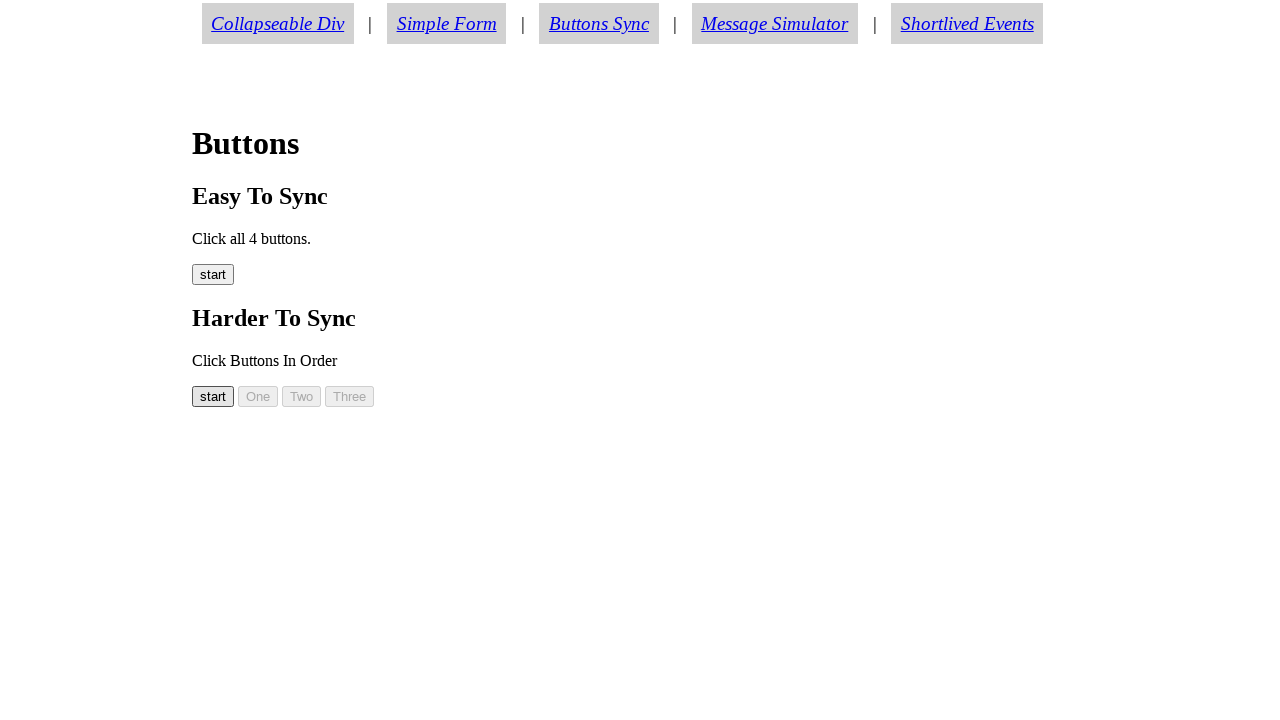

Hard button 2 is enabled
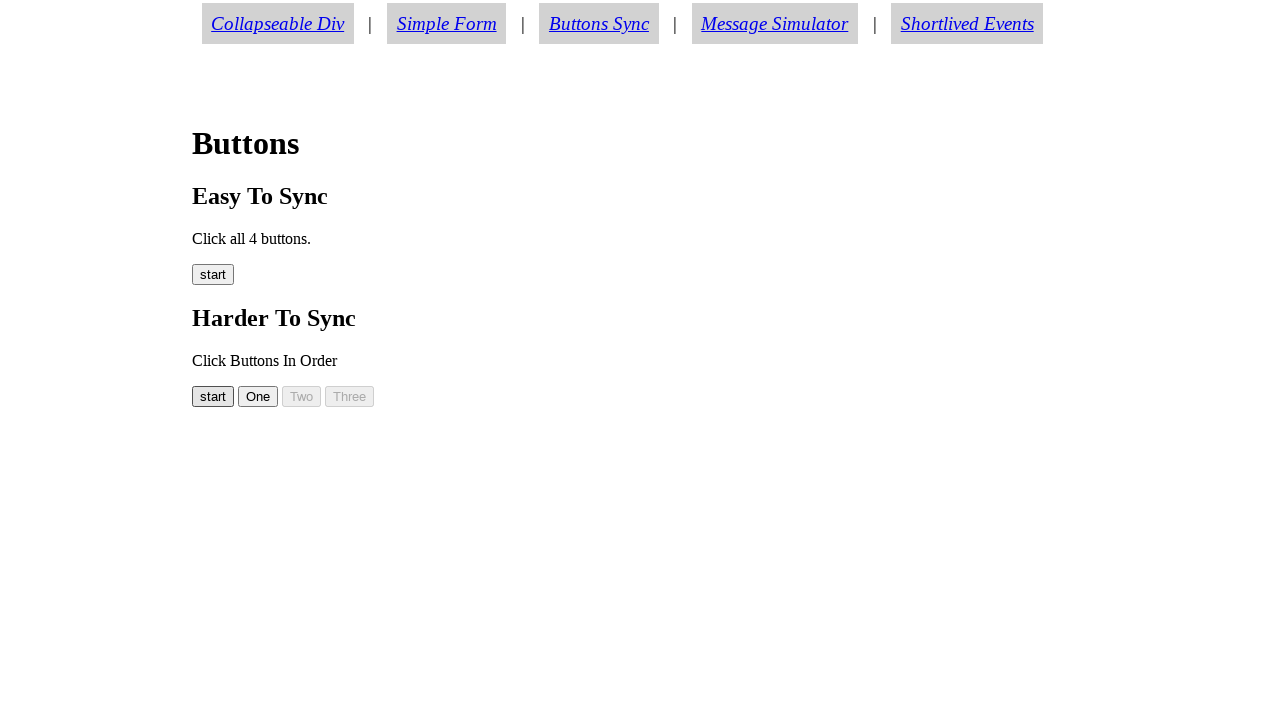

Clicked hard button 2 at (258, 396) on #button01
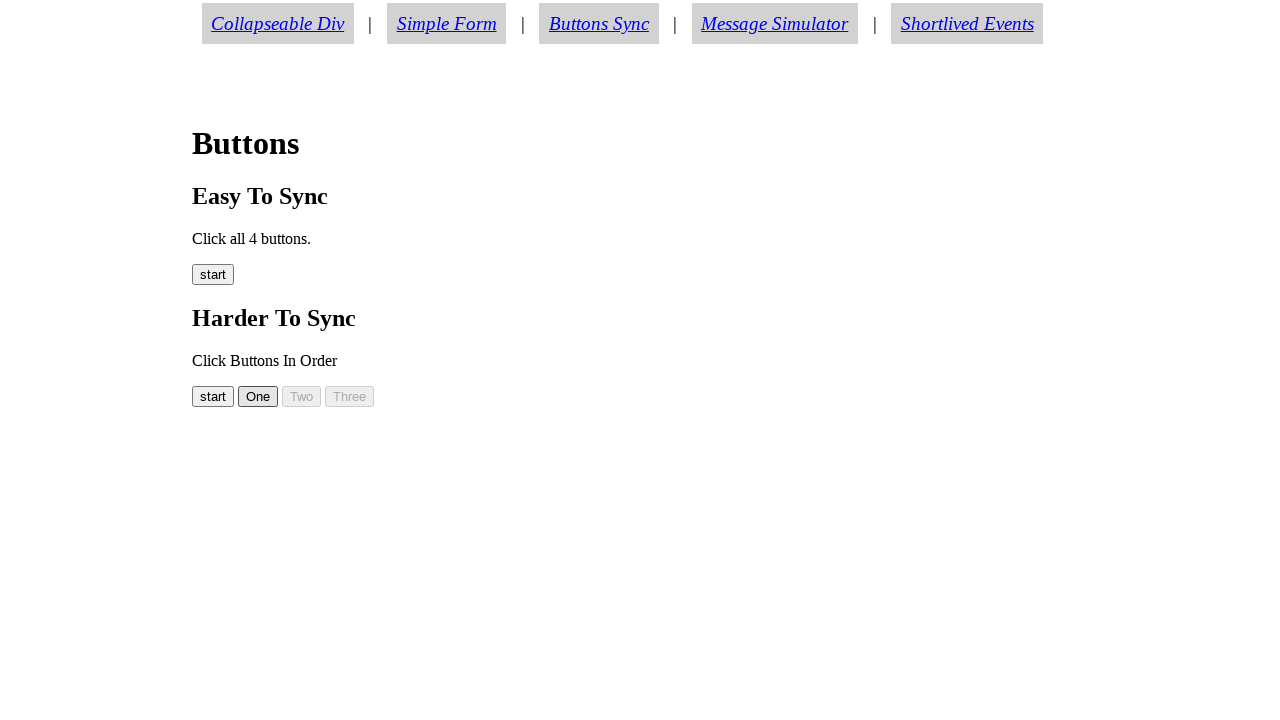

Hard button 3 is visible
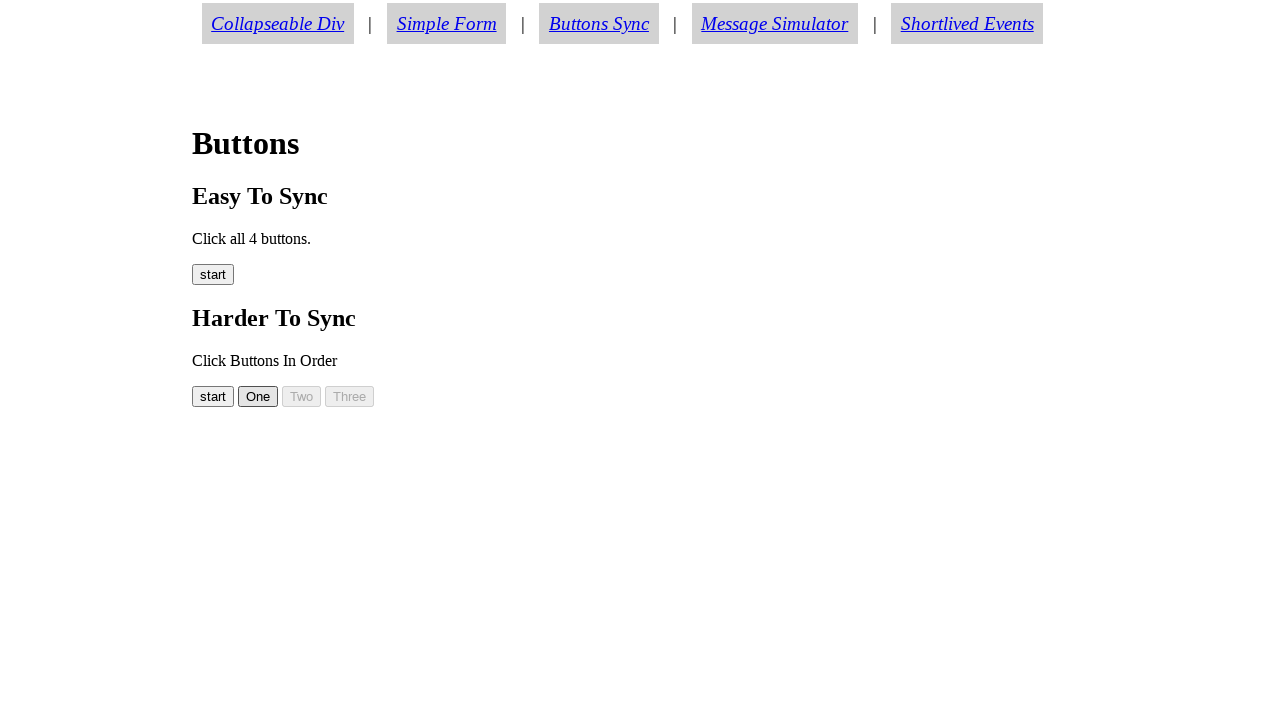

Hard button 3 is enabled
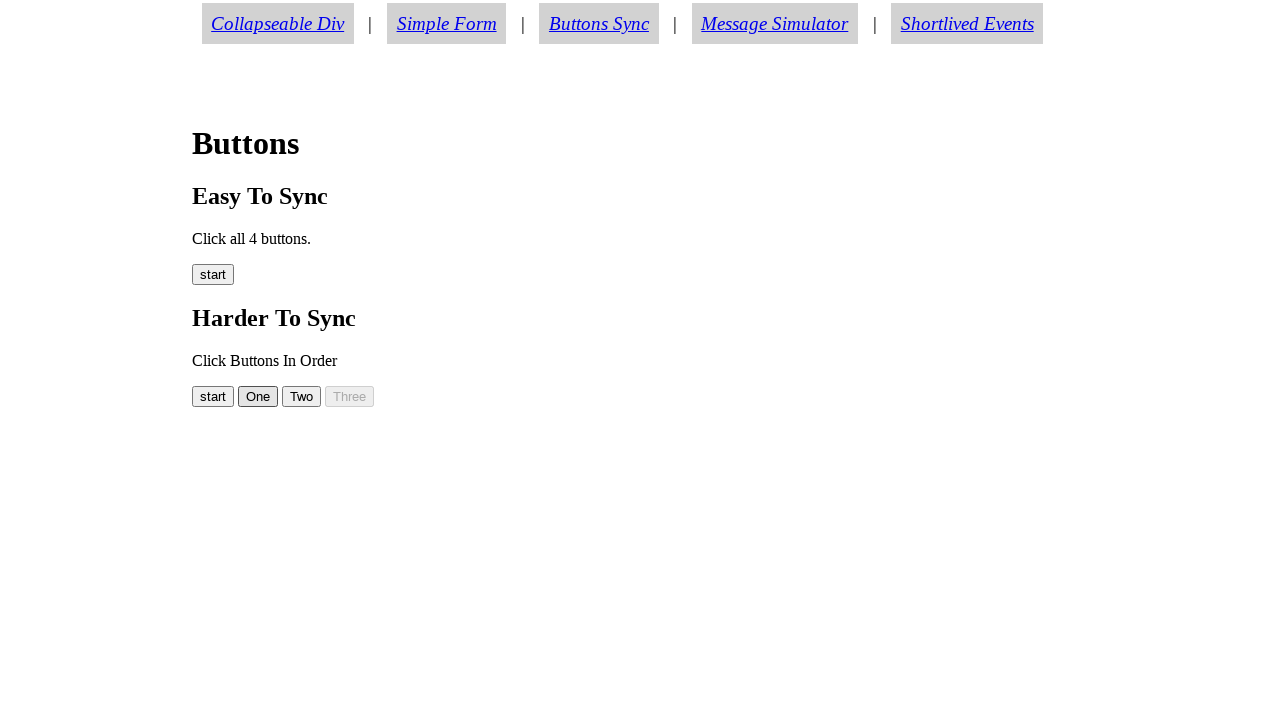

Clicked hard button 3 at (302, 396) on #button02
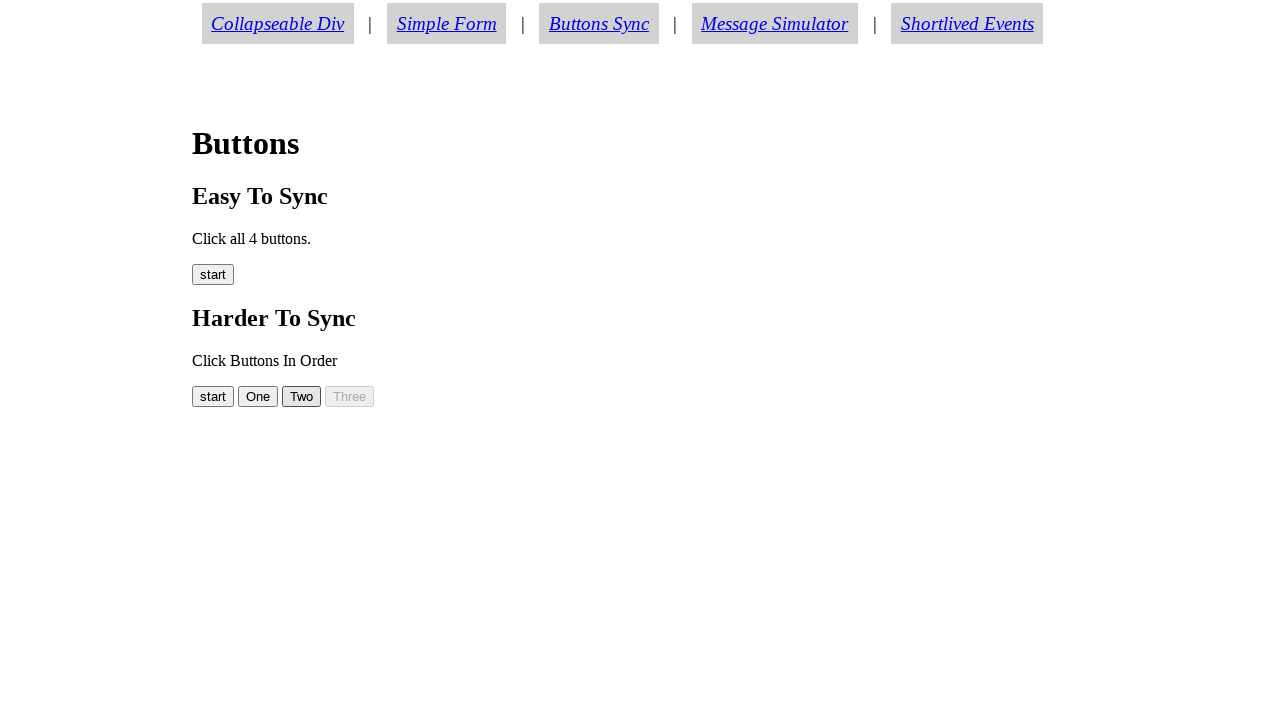

Hard button 4 is visible
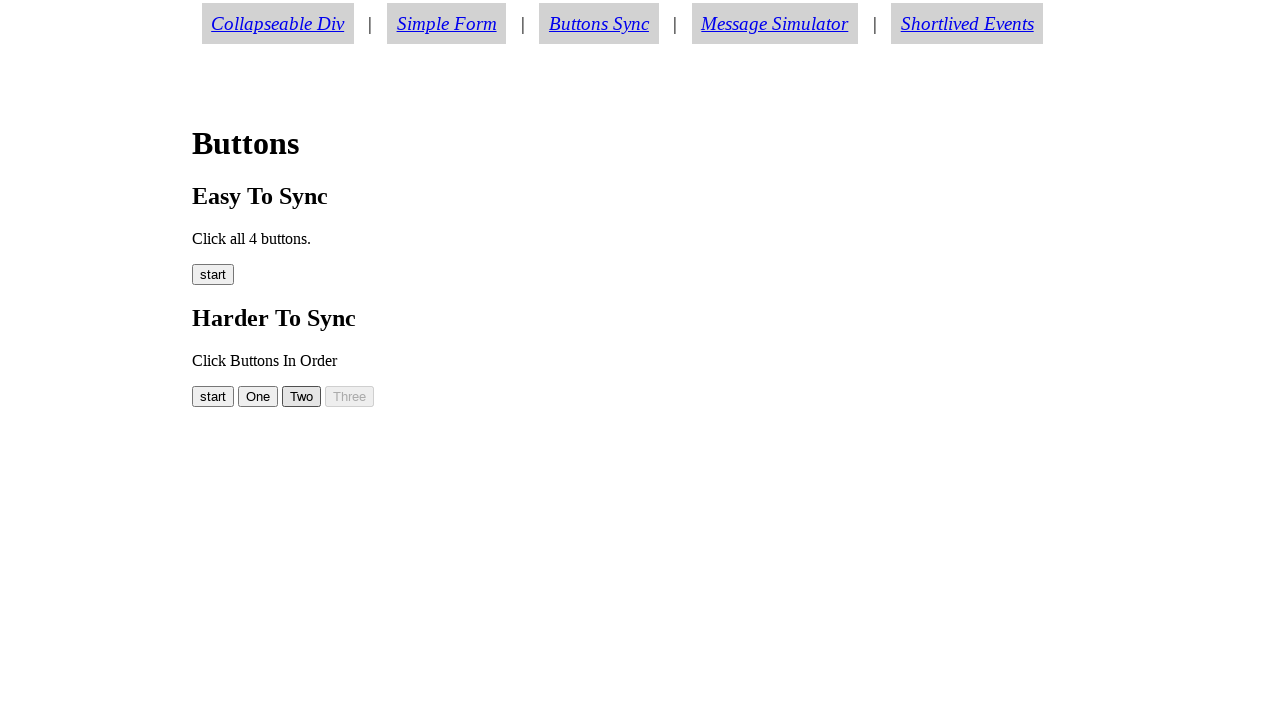

Hard button 4 is enabled
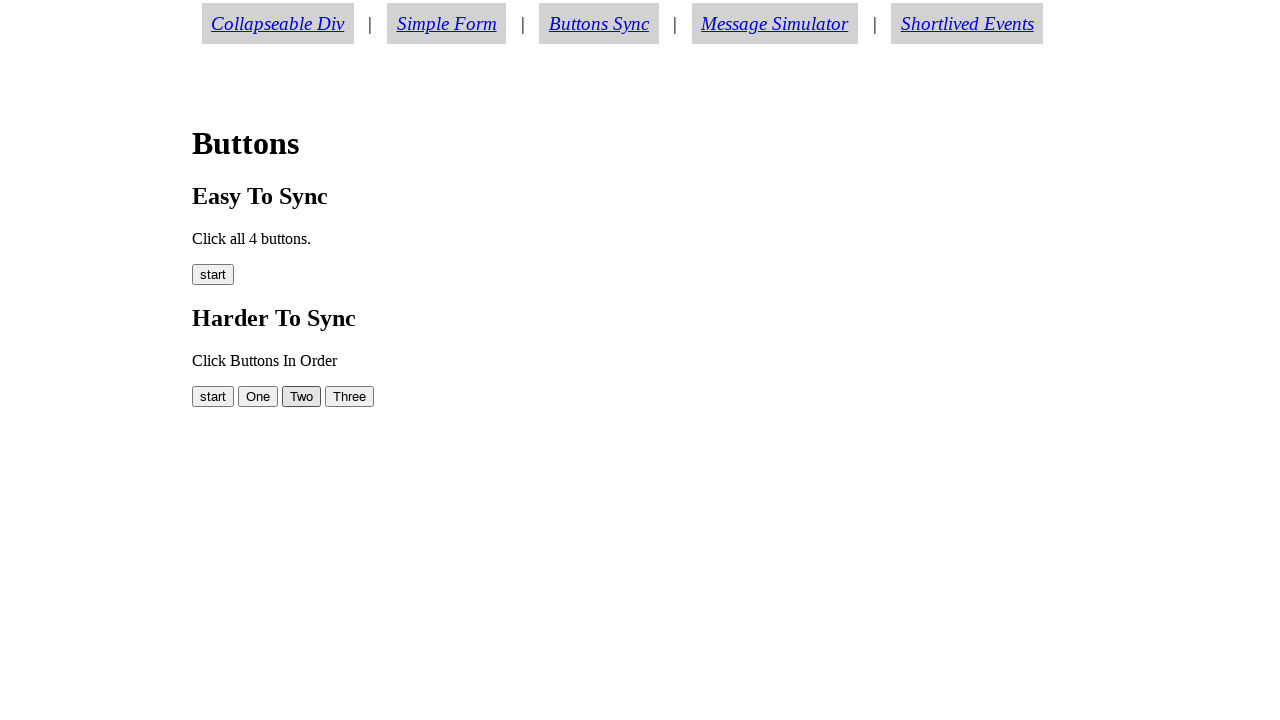

Clicked hard button 4 at (350, 396) on #button03
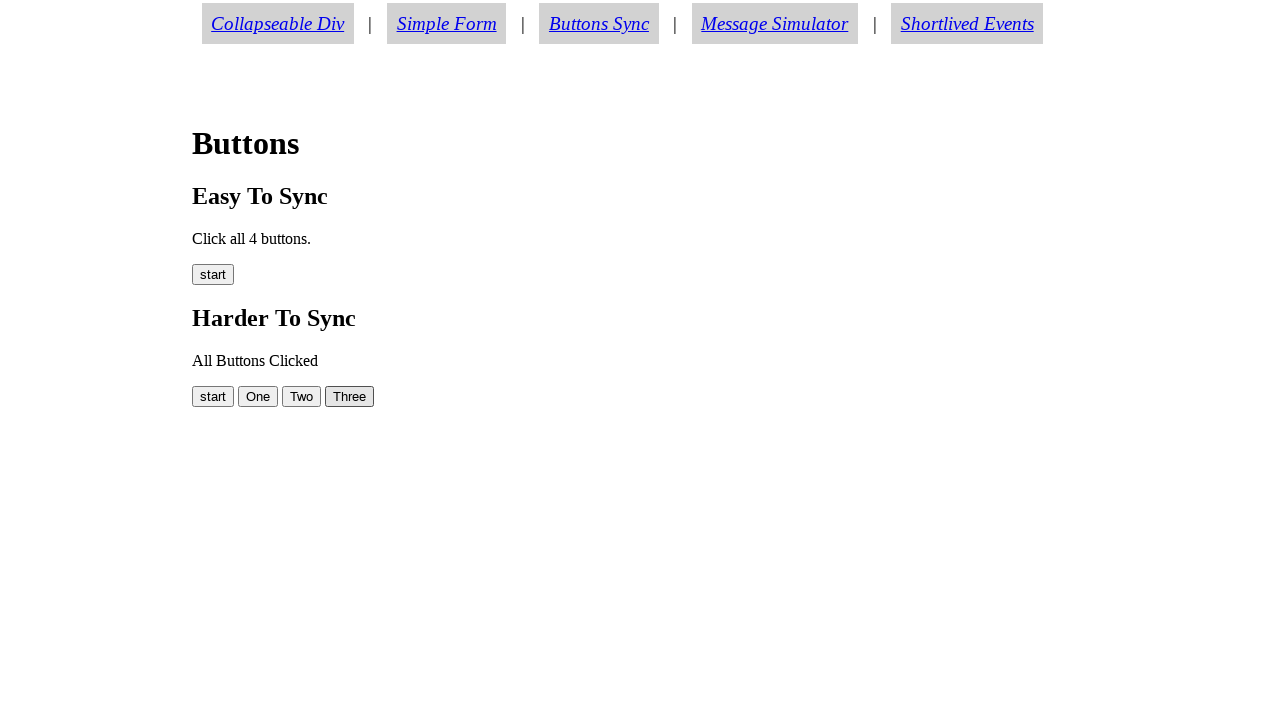

Success message element appeared
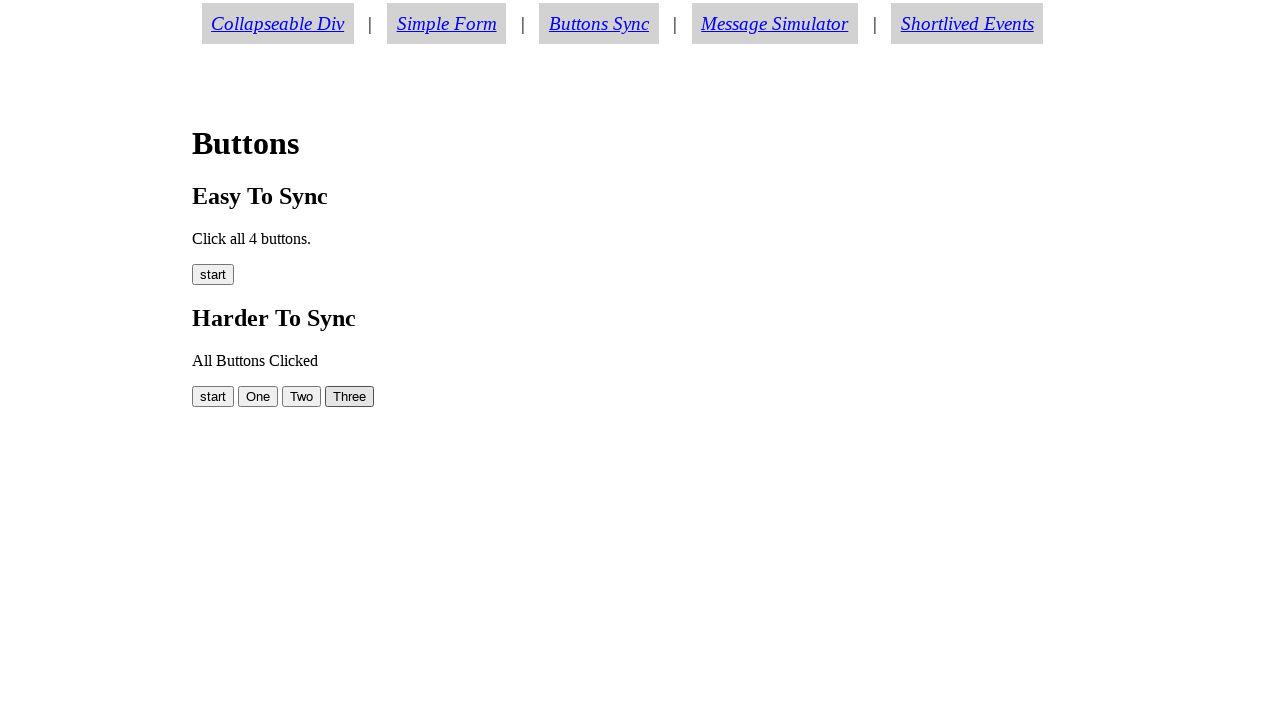

Verified success message contains 'All Buttons Clicked'
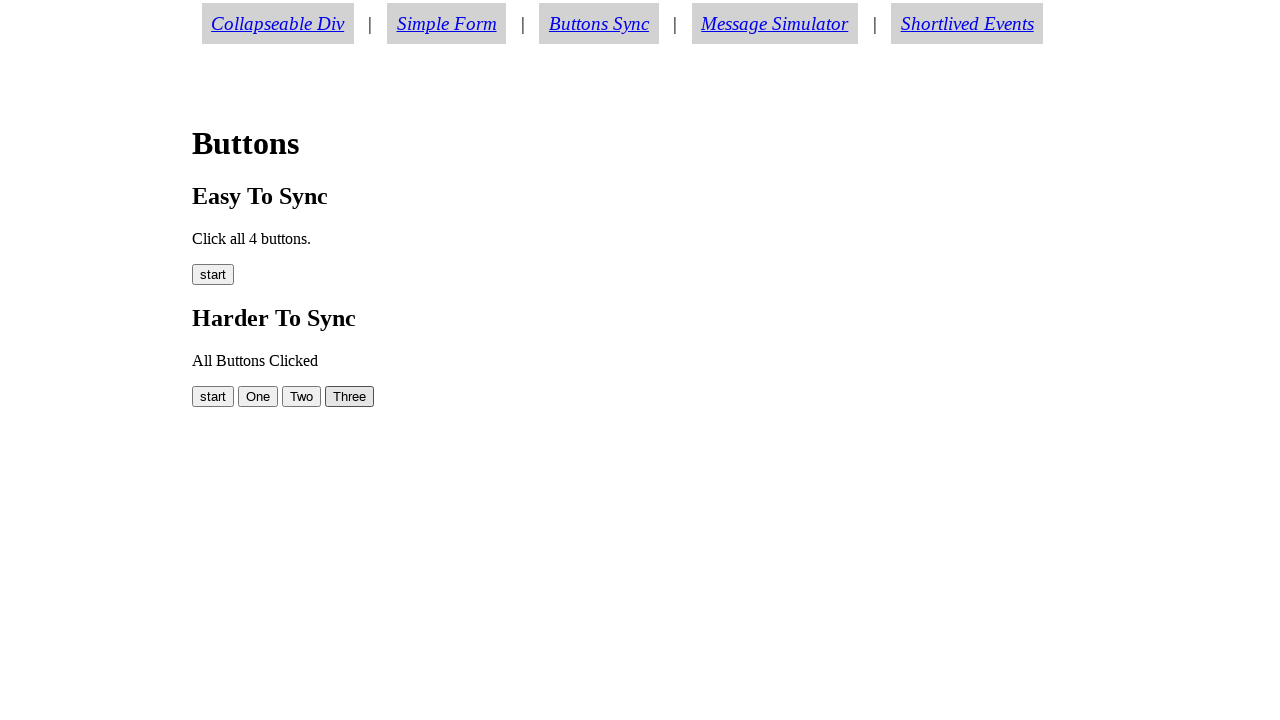

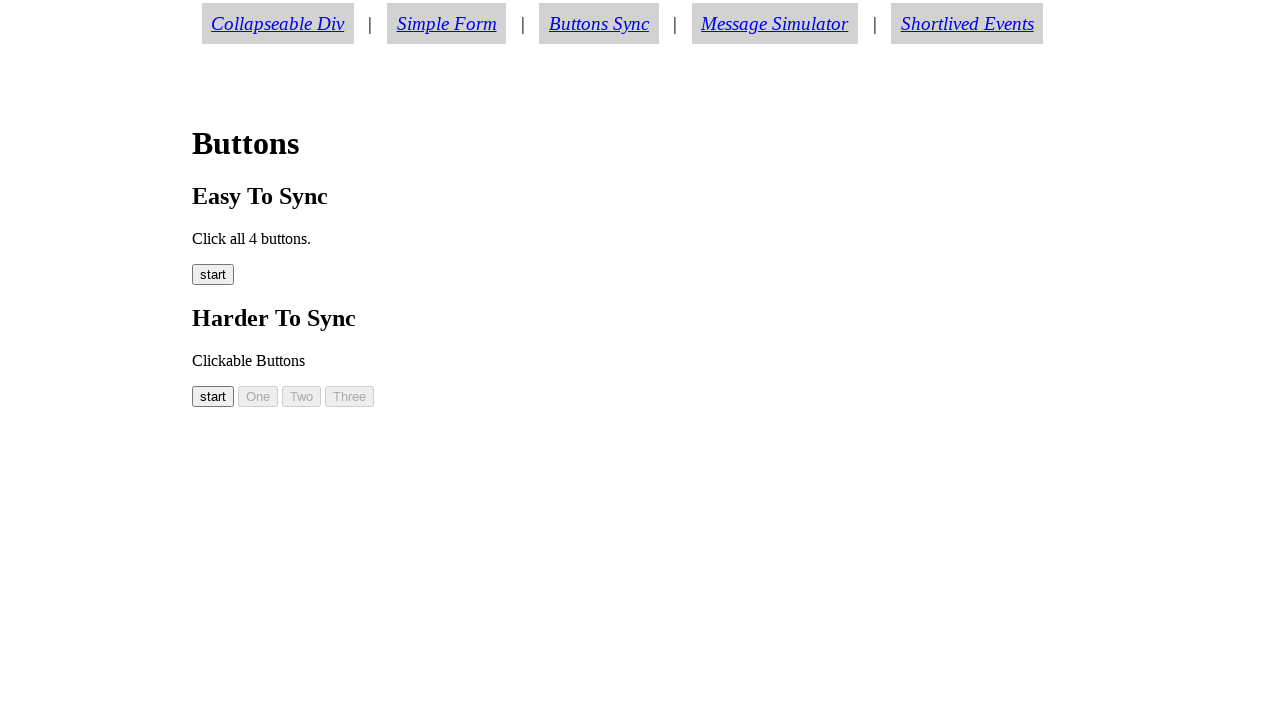